Tests browser window/tab handling by clicking a LinkedIn social media link that opens in a new tab, switching to the new tab to verify the page, closing it, and switching back to the original window to verify it's still accessible.

Starting URL: https://etrain.info/in

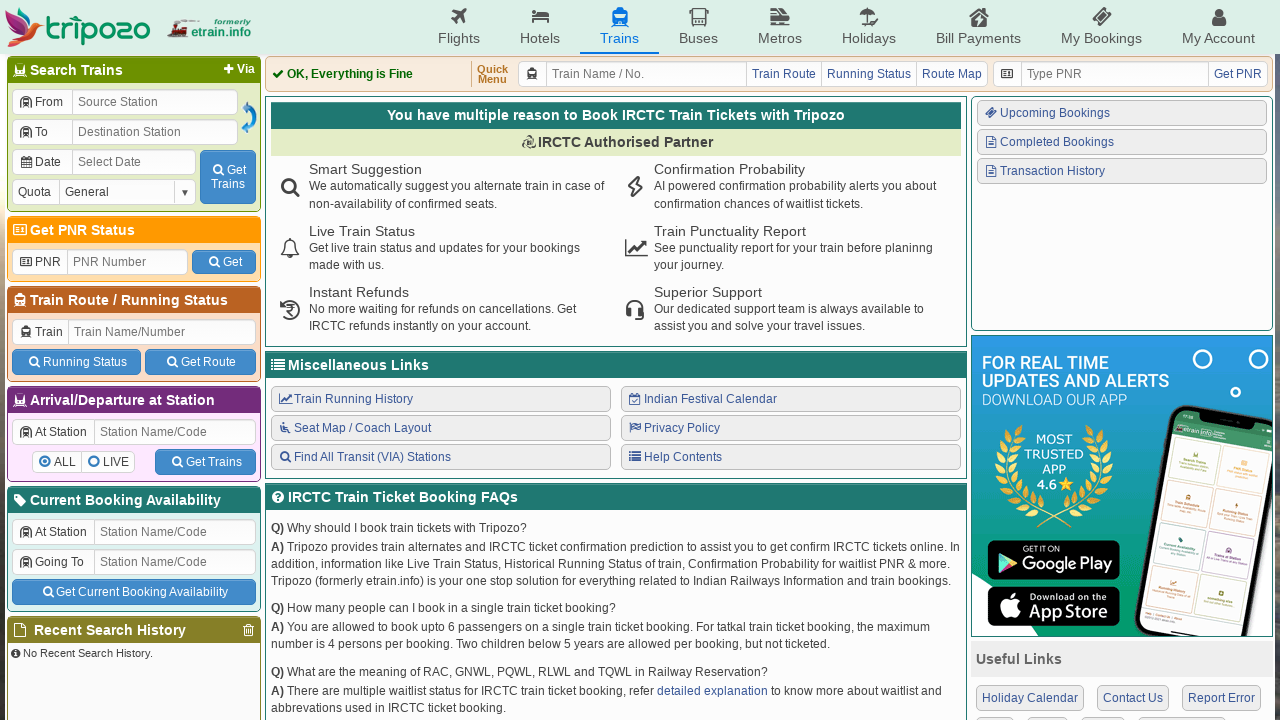

Stored reference to original page (etrain.info/in)
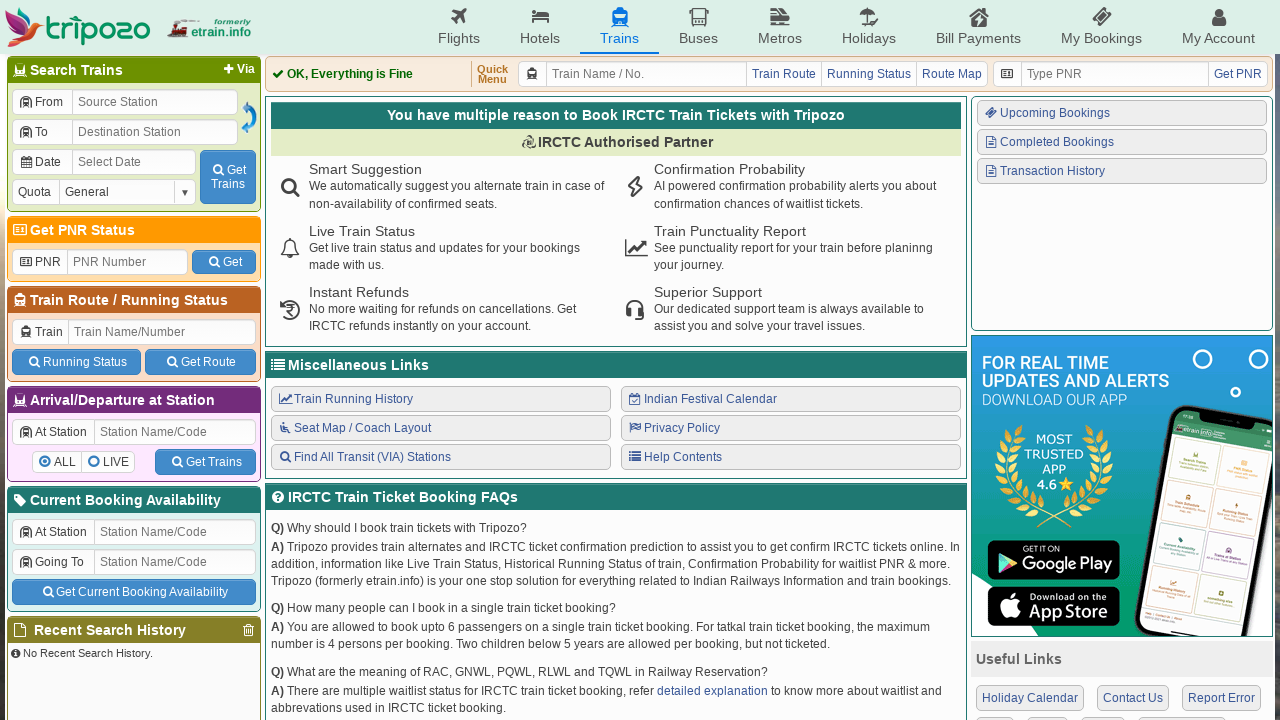

Clicked LinkedIn social media link - new tab expected to open at (1116, 536) on xpath=//div[p[text()='Connect With Us']]/div/a[4]
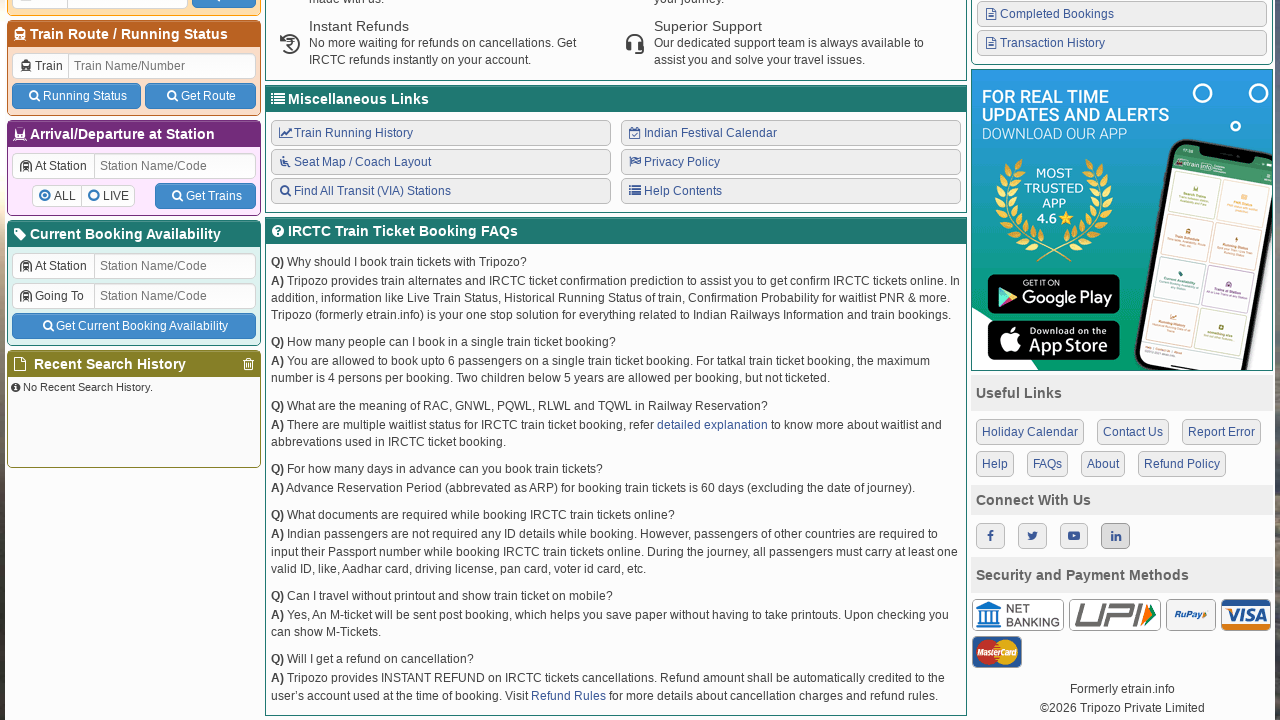

Captured new LinkedIn tab page object
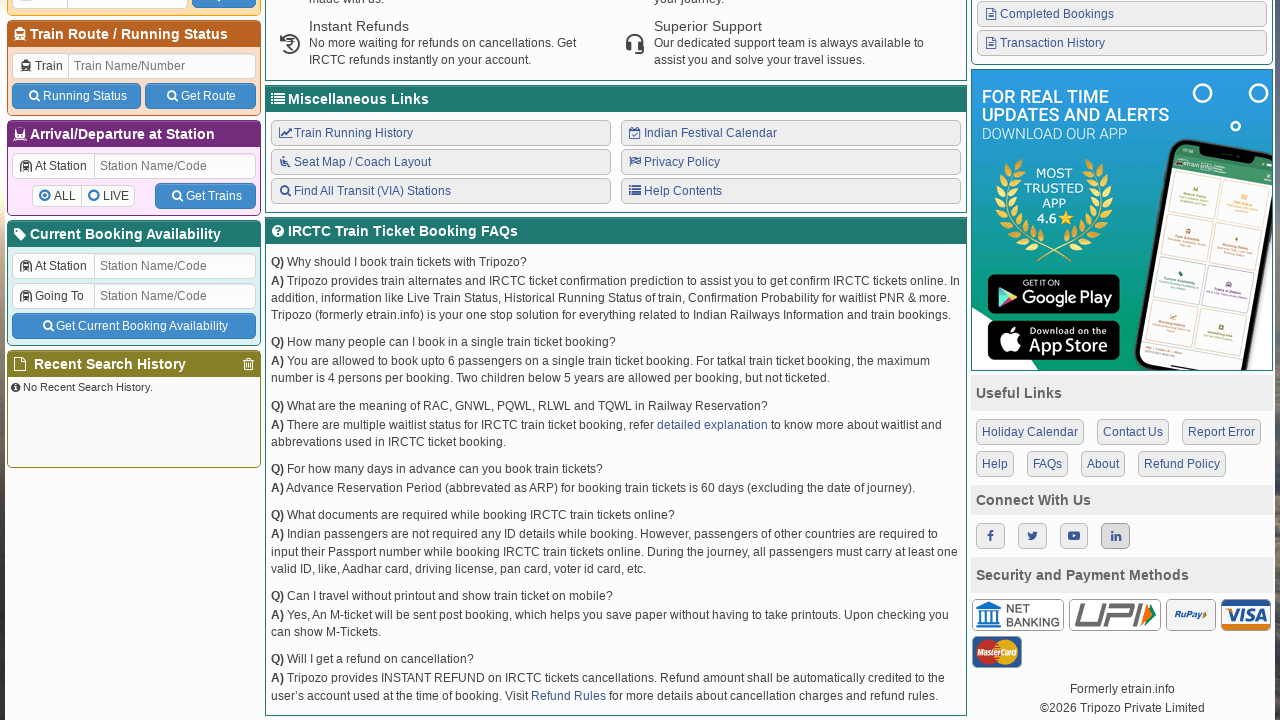

LinkedIn page loaded and ready
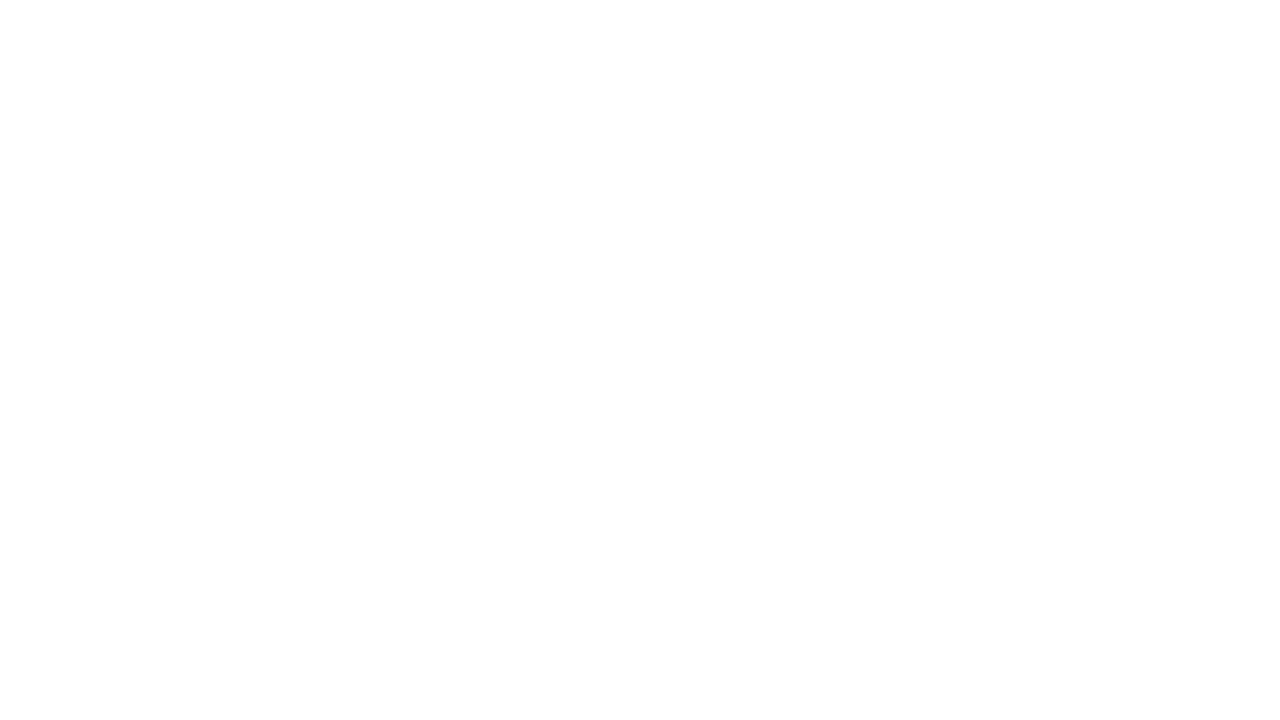

Verified LinkedIn page title and URL
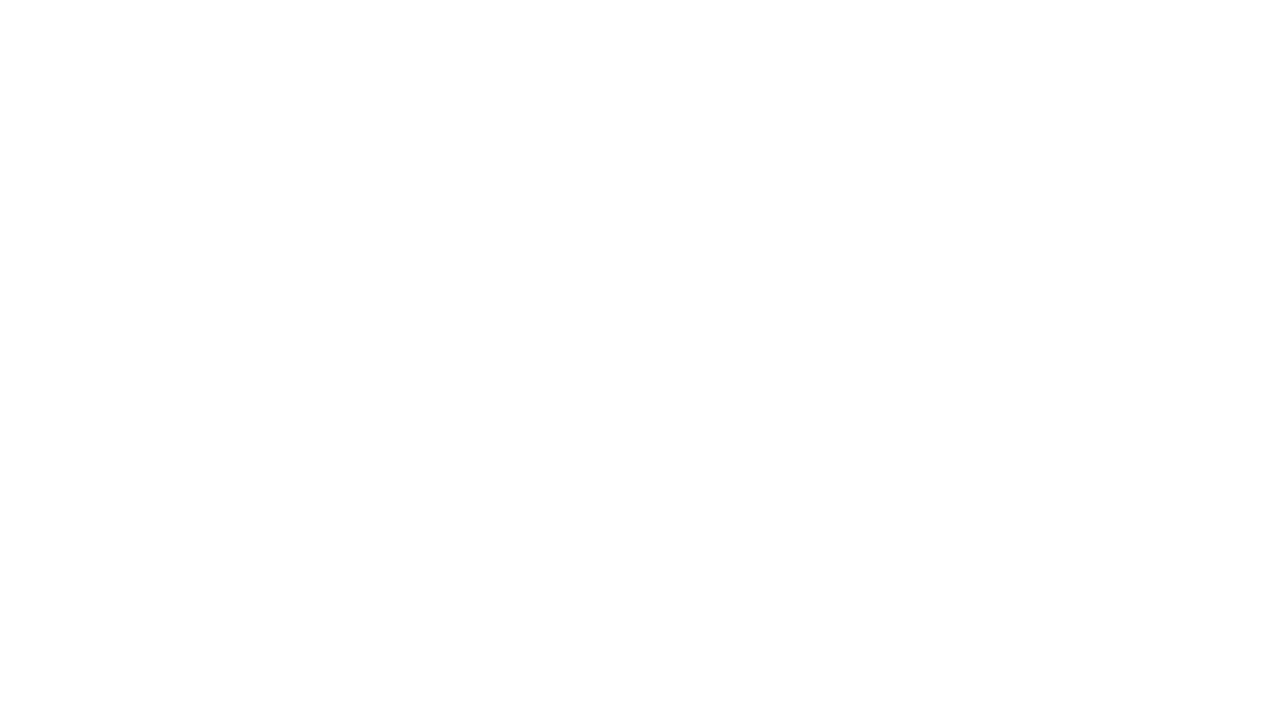

Closed LinkedIn tab
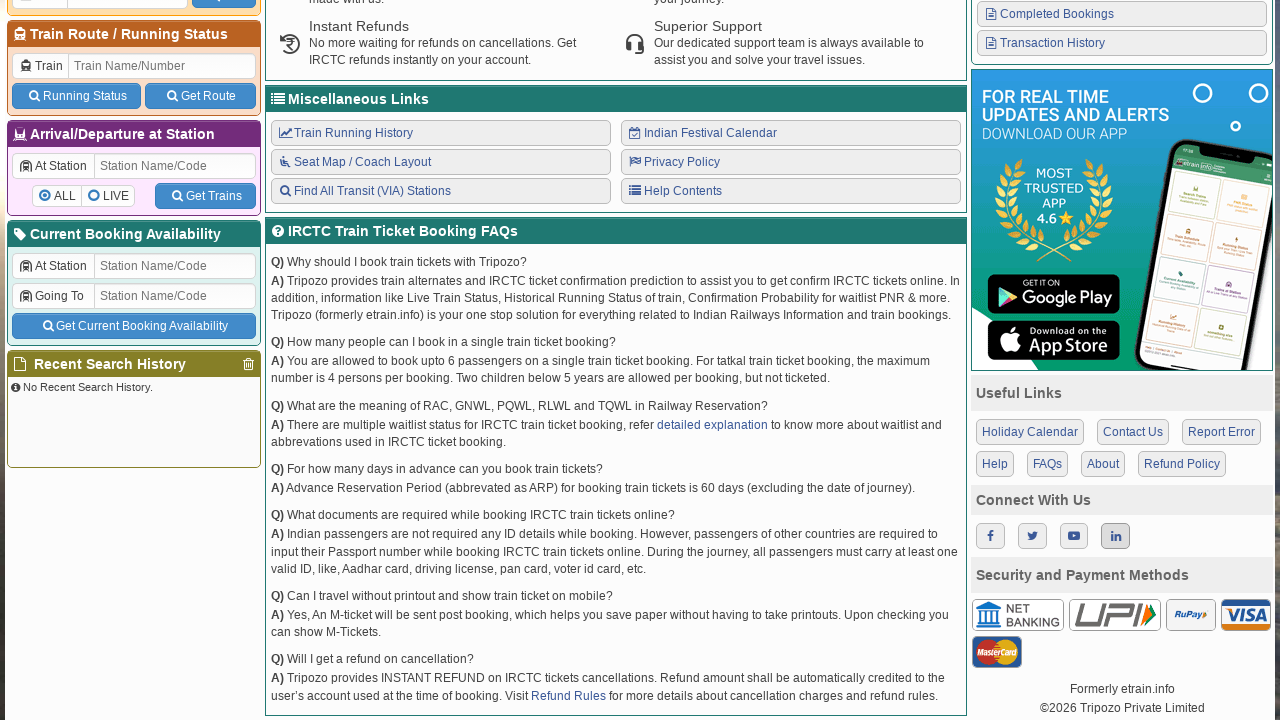

Verified original etrain.info/in page still accessible after closing LinkedIn tab
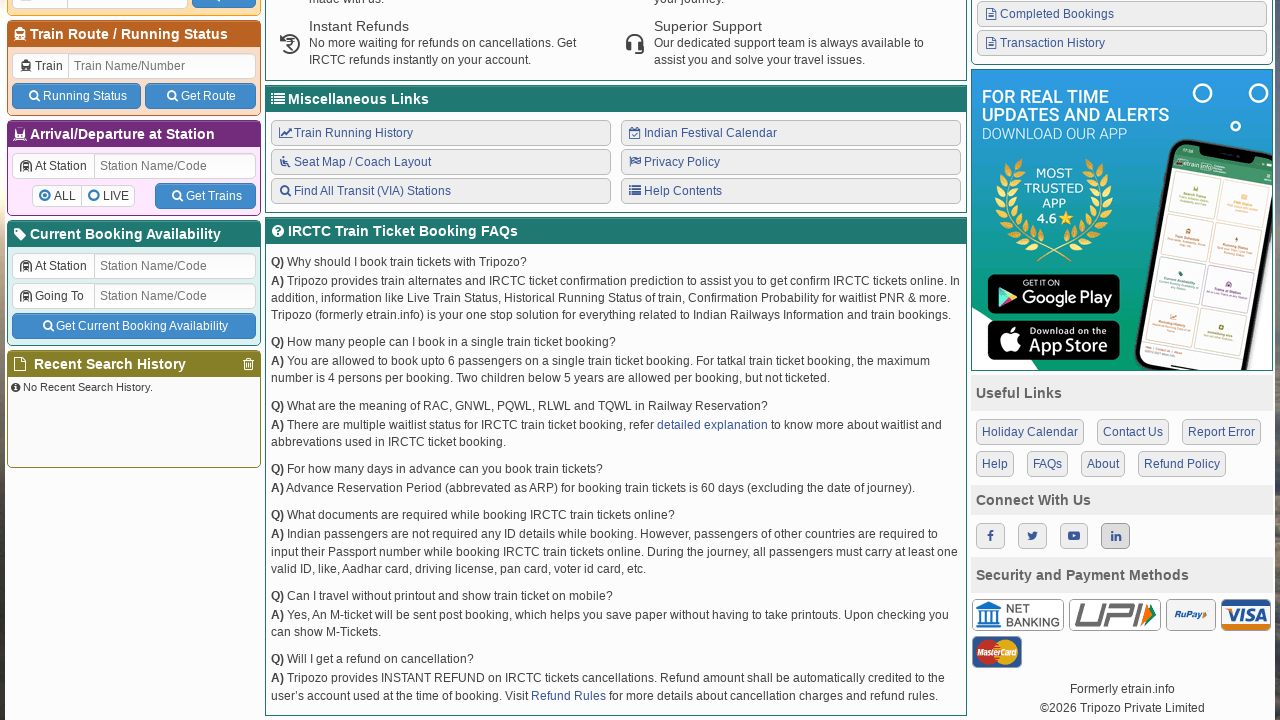

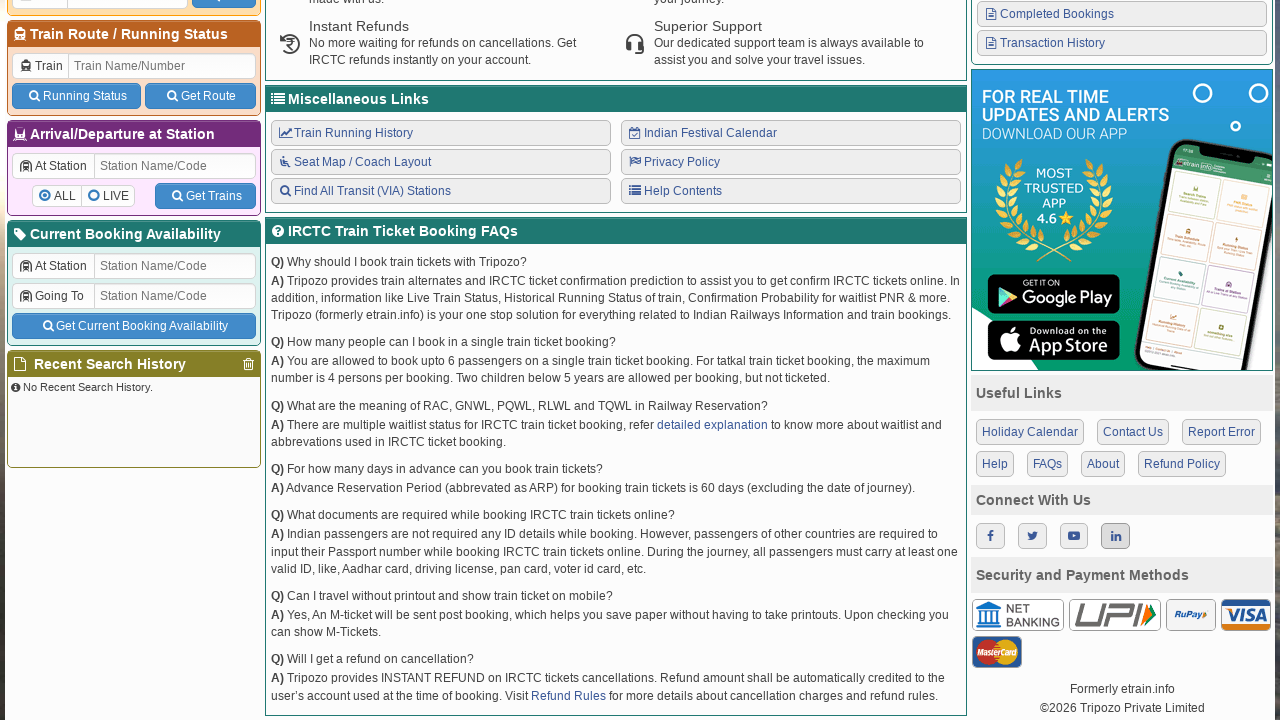